Tests nested iframe navigation by clicking a tab, switching through nested iframes, and entering text

Starting URL: https://demo.automationtesting.in/Frames.html

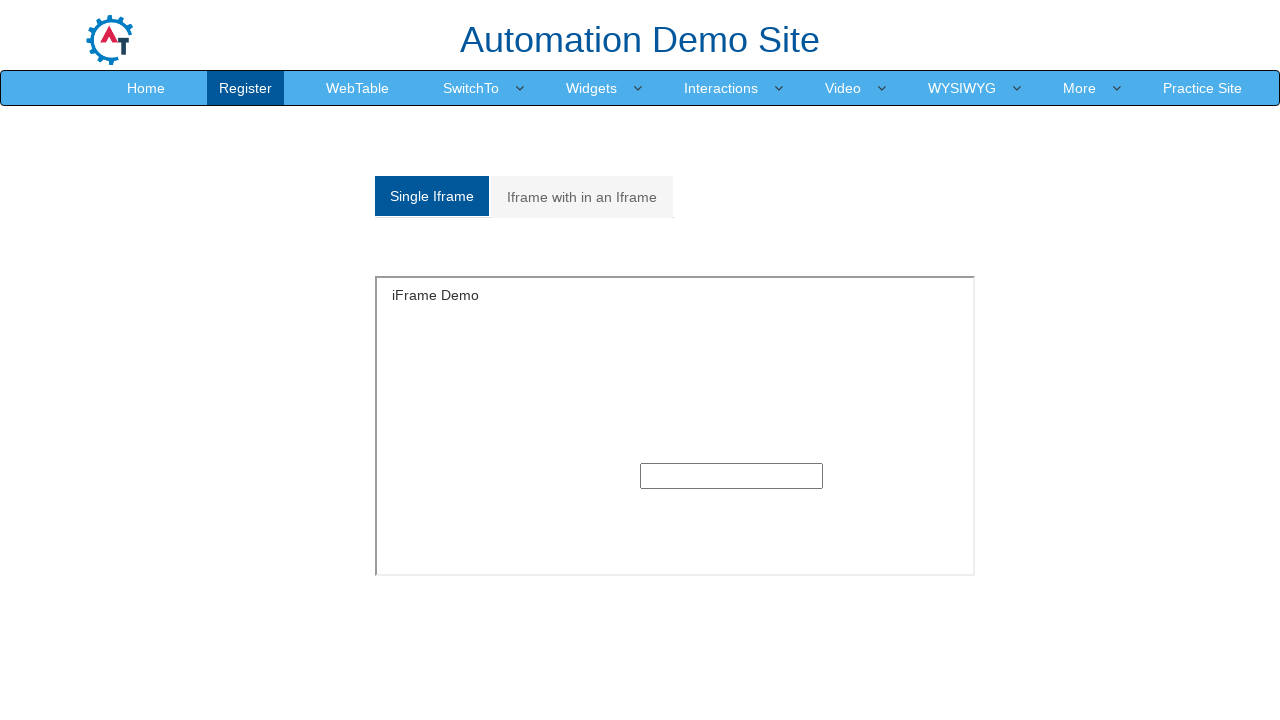

Clicked on 'Iframe with in an Iframe' tab at (582, 197) on a:text('Iframe with in an Iframe')
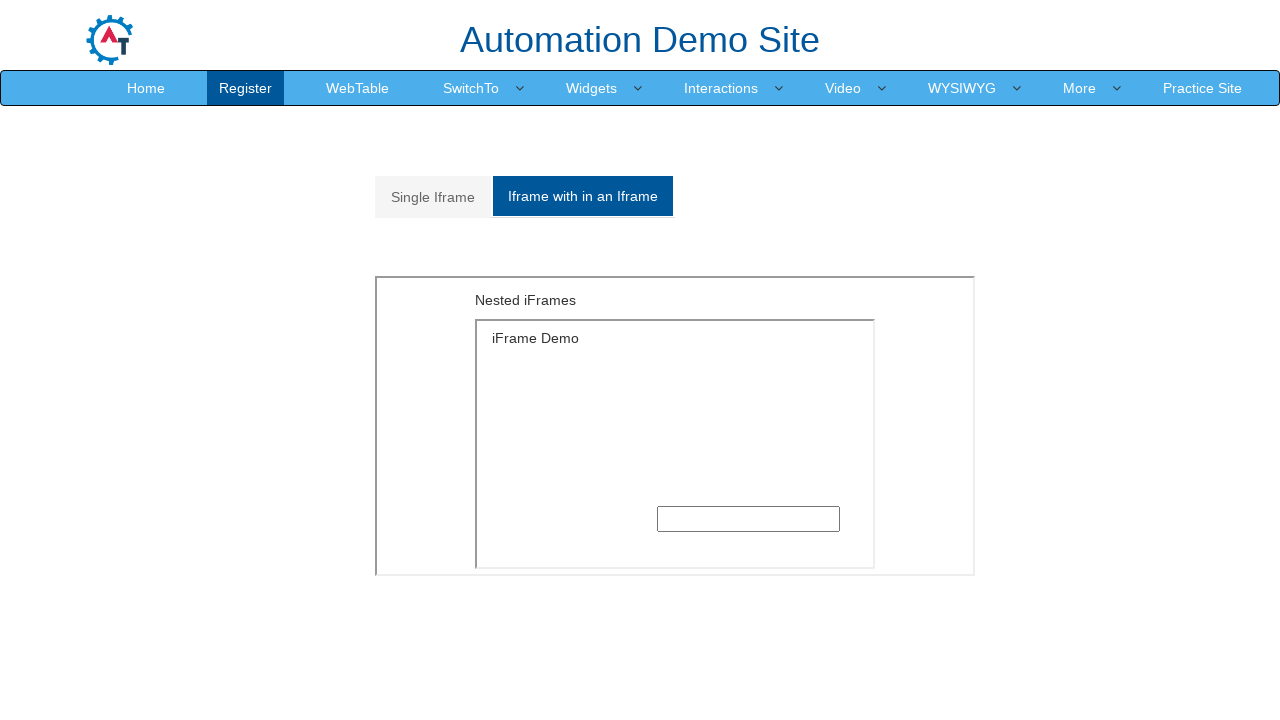

Located outer iframe at index 1
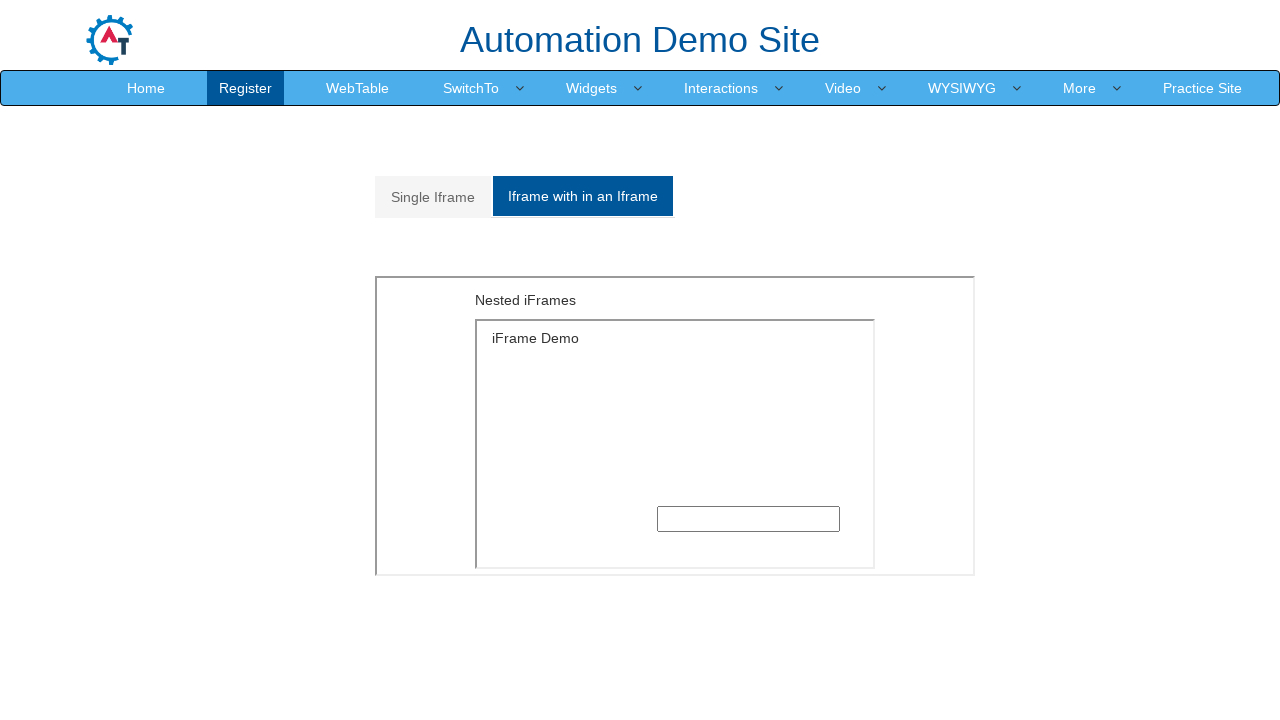

Located inner iframe within outer iframe
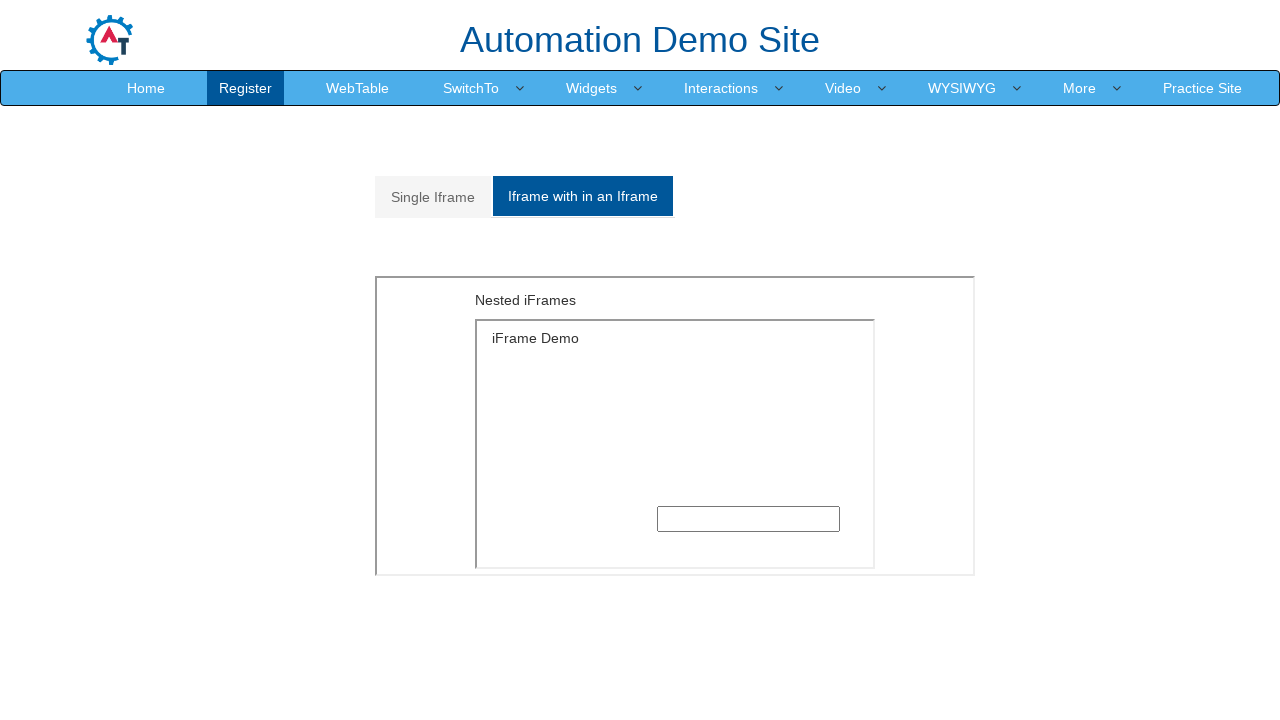

Filled input field in nested iframe with 'fdsfd' on iframe >> nth=1 >> internal:control=enter-frame >> iframe >> nth=0 >> internal:c
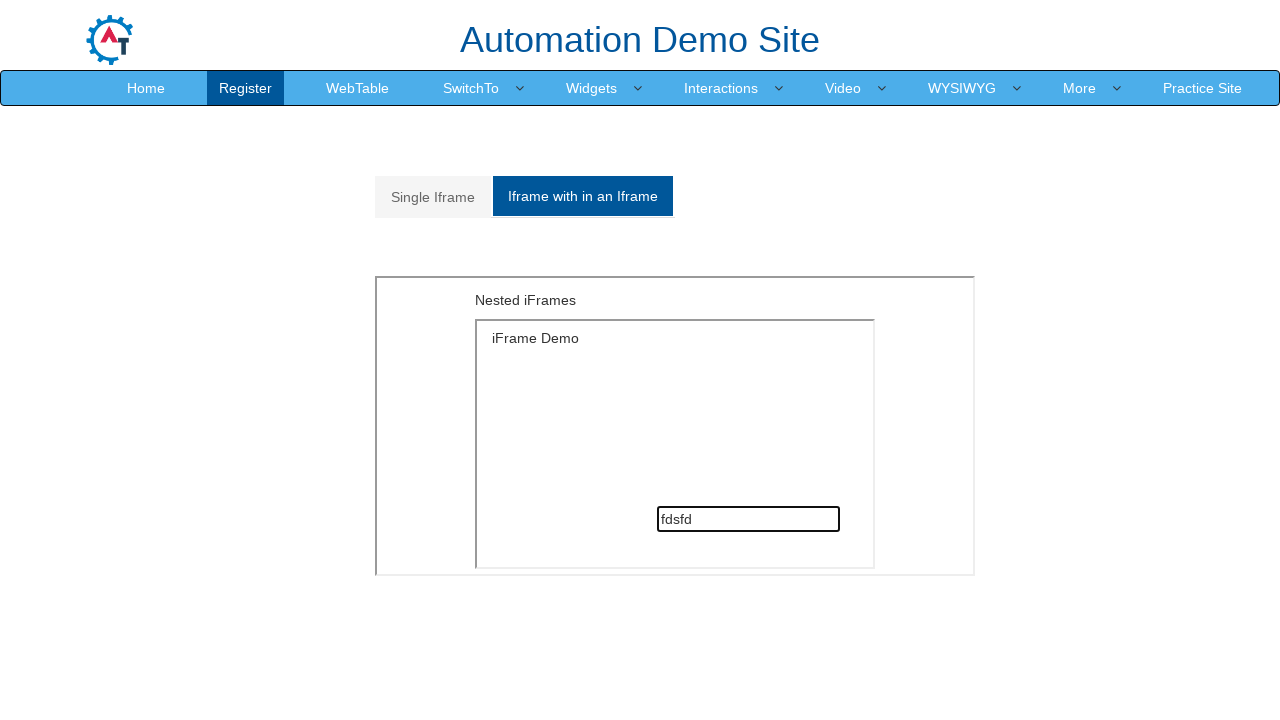

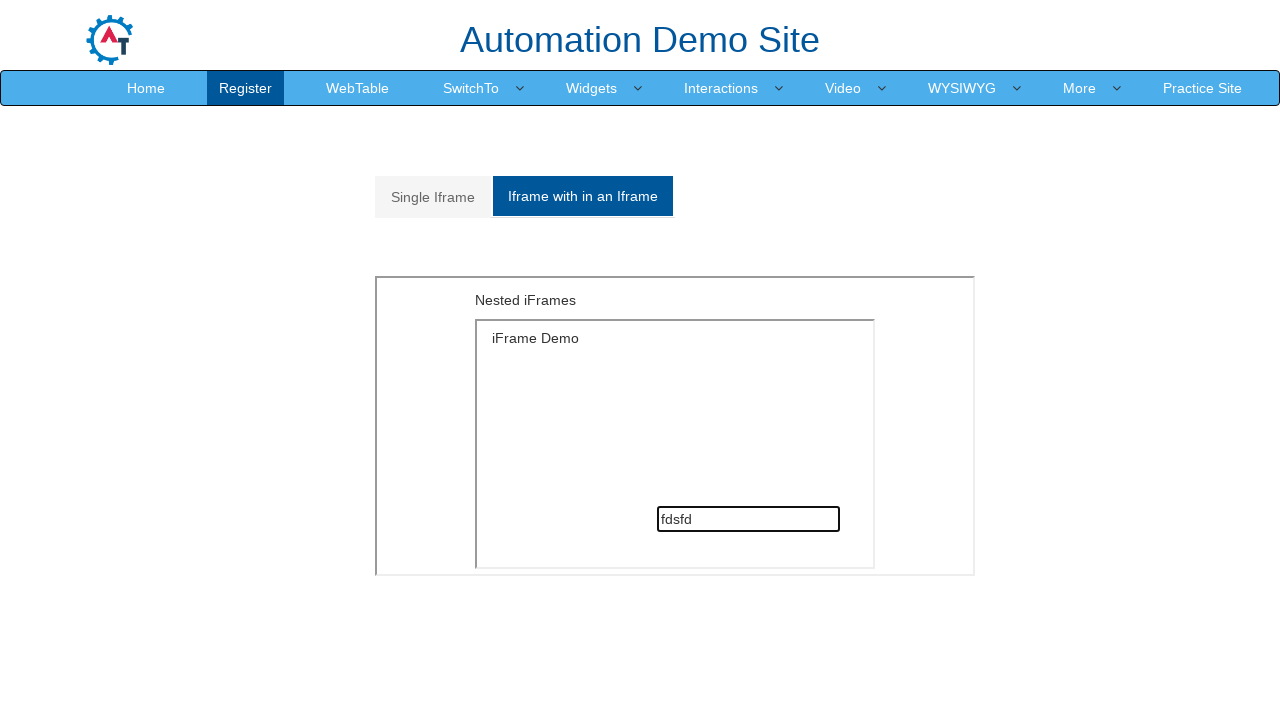